Types username in the form field

Starting URL: https://demoqa.com/text-box

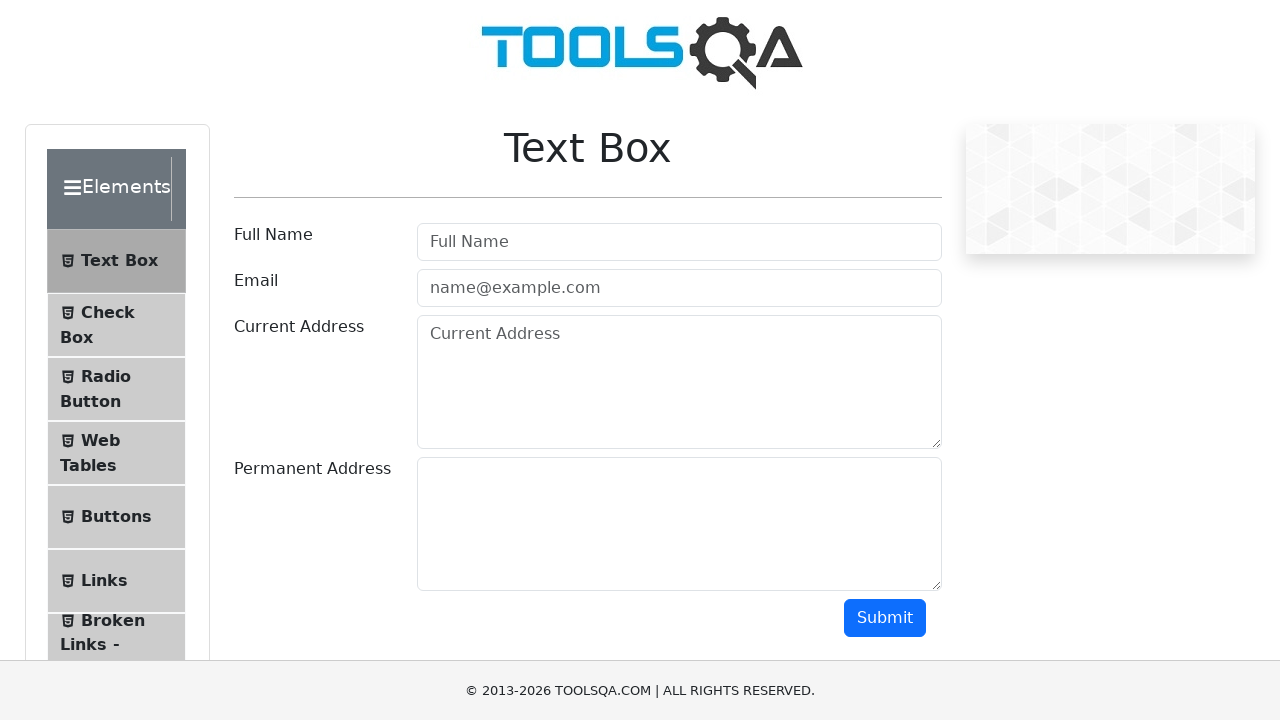

Typed username 'Rodrigo' in the userName field on #userName
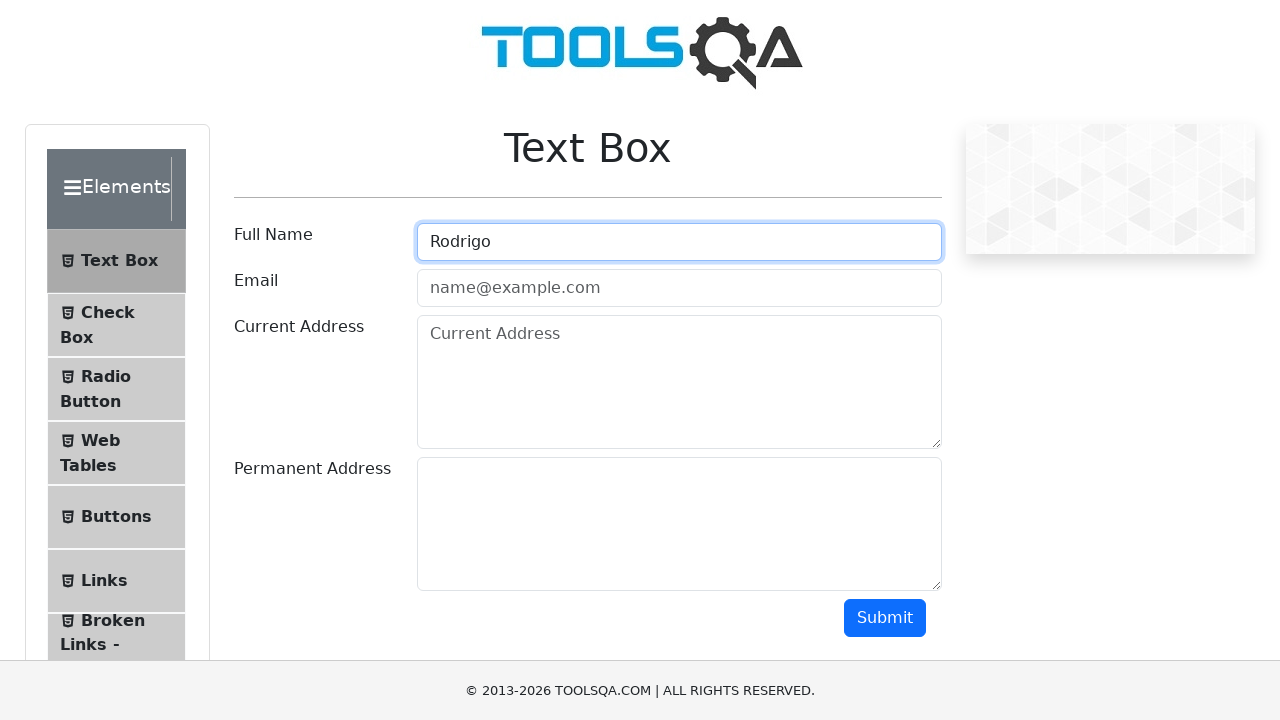

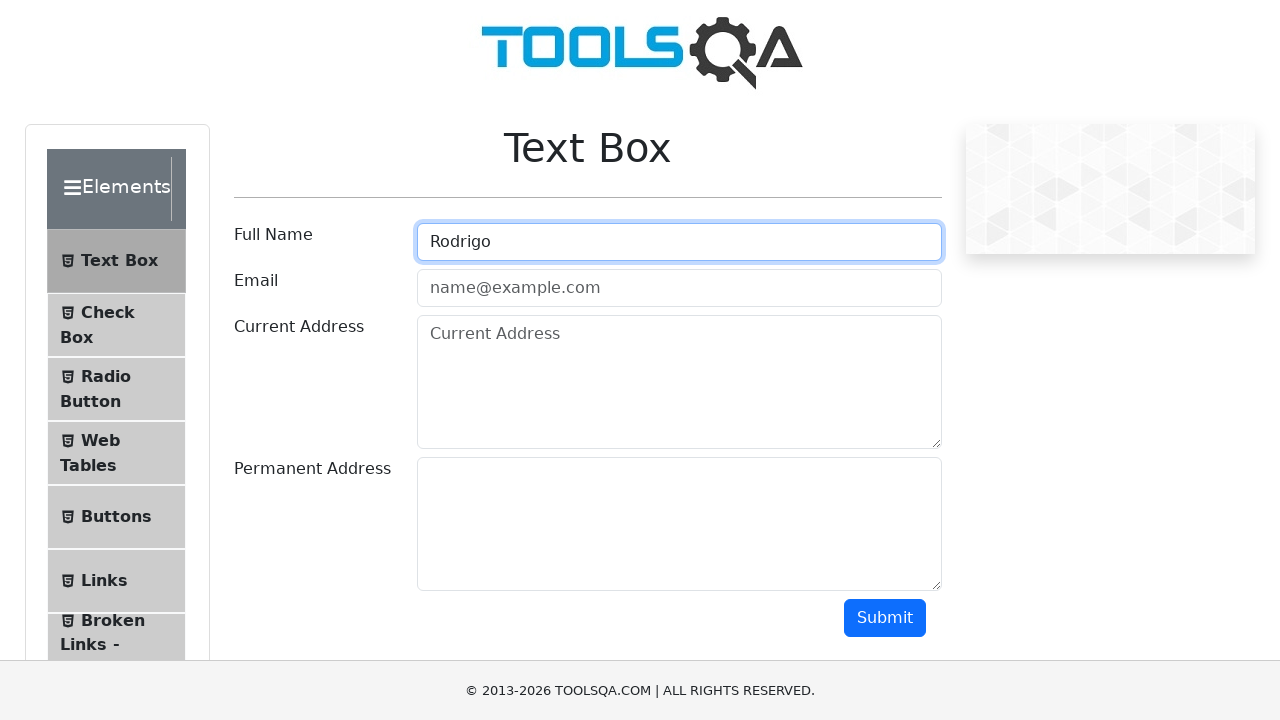